Tests clicking on the State Farm logo on the homepage

Starting URL: https://www.statefarm.com/

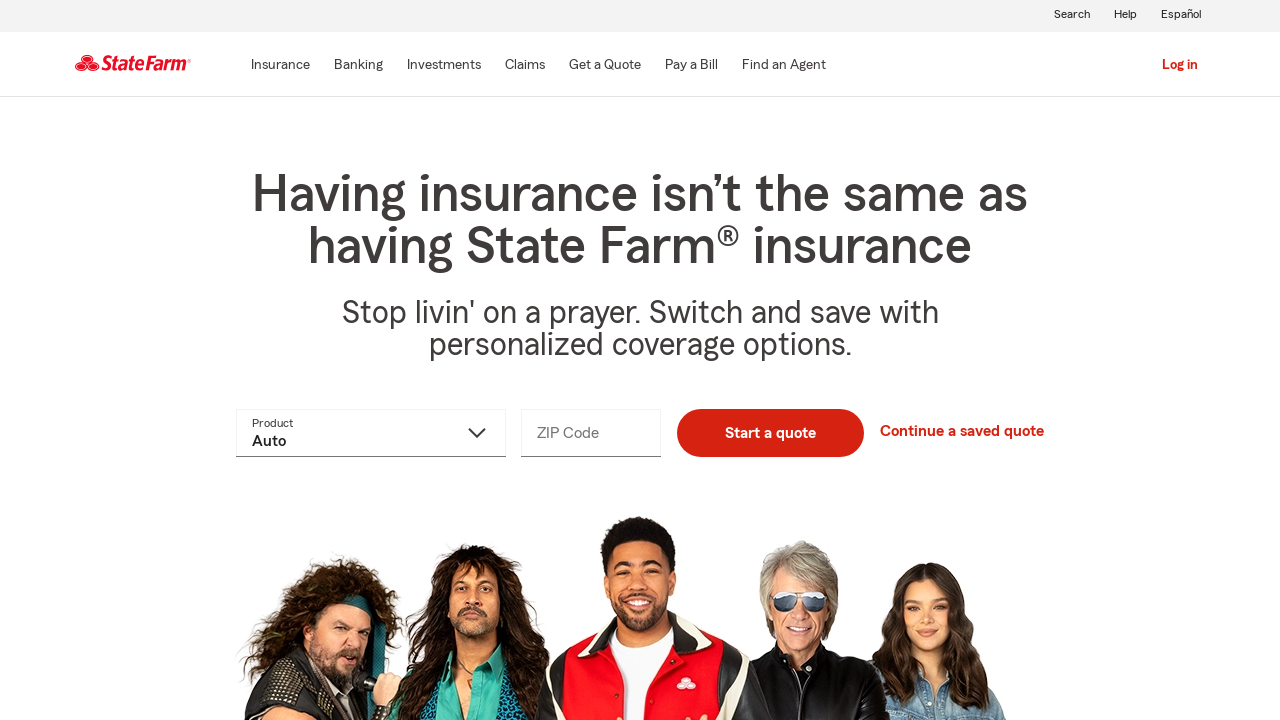

Navigated to State Farm homepage
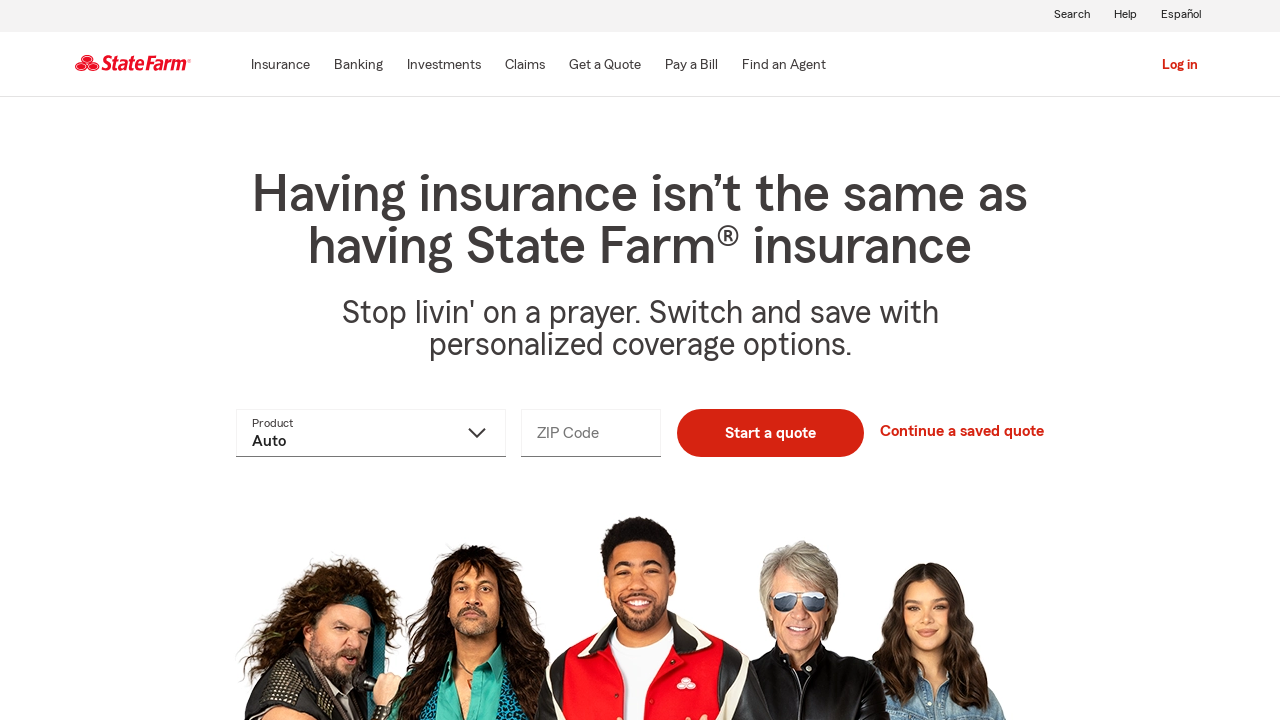

Clicked on the State Farm logo at (133, 63) on #oneX-sf-logo
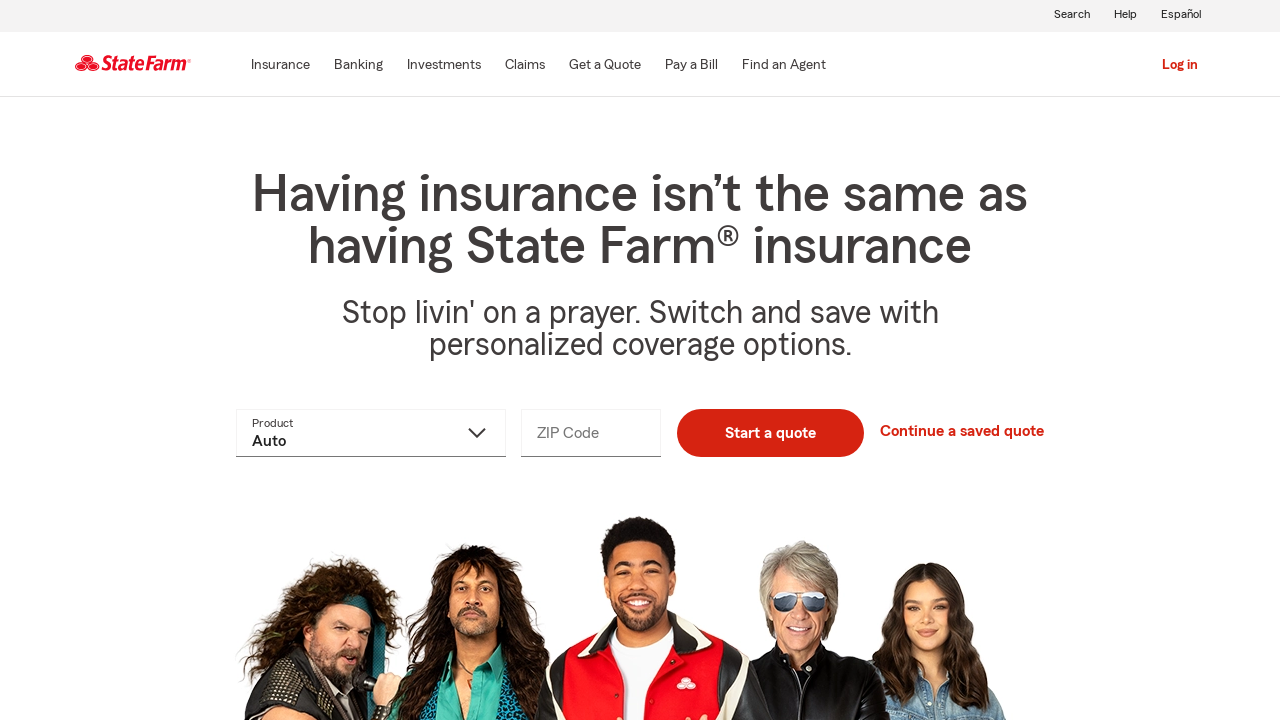

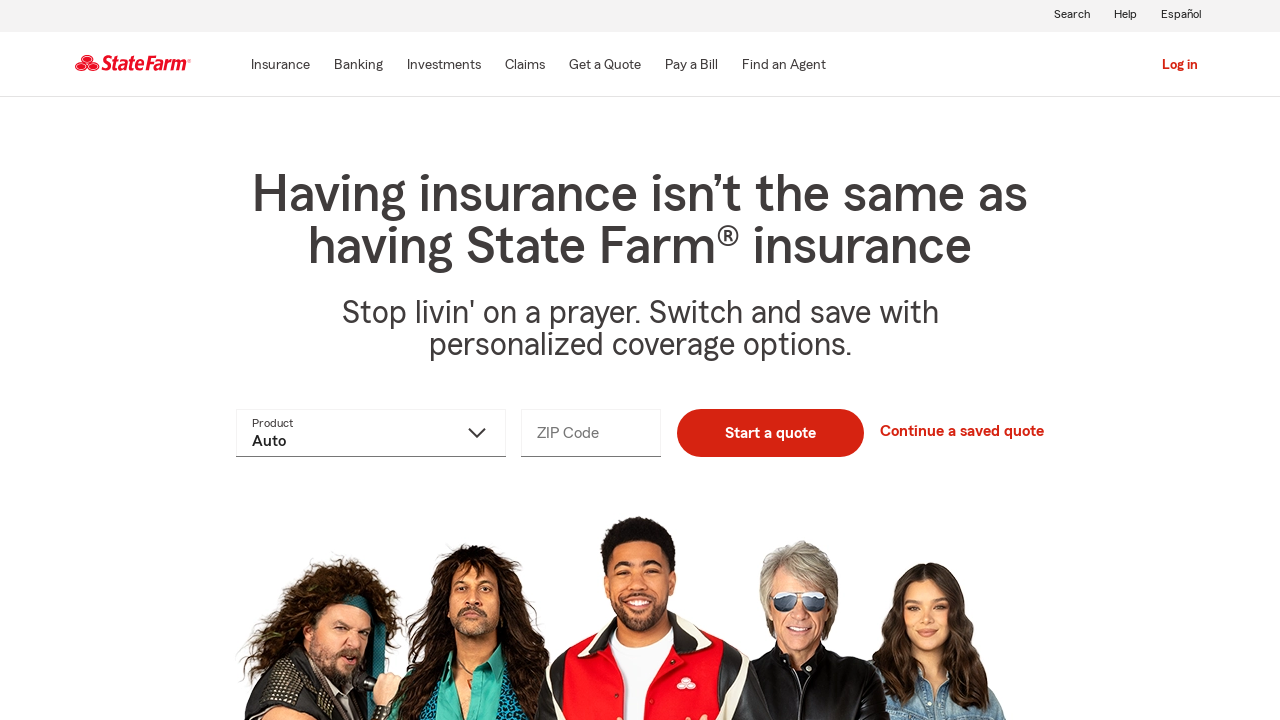